Tests handling of a delayed JavaScript alert by navigating to the alerts section, triggering a delayed alert, waiting for it to appear, and accepting it.

Starting URL: https://seleniumui.moderntester.pl/

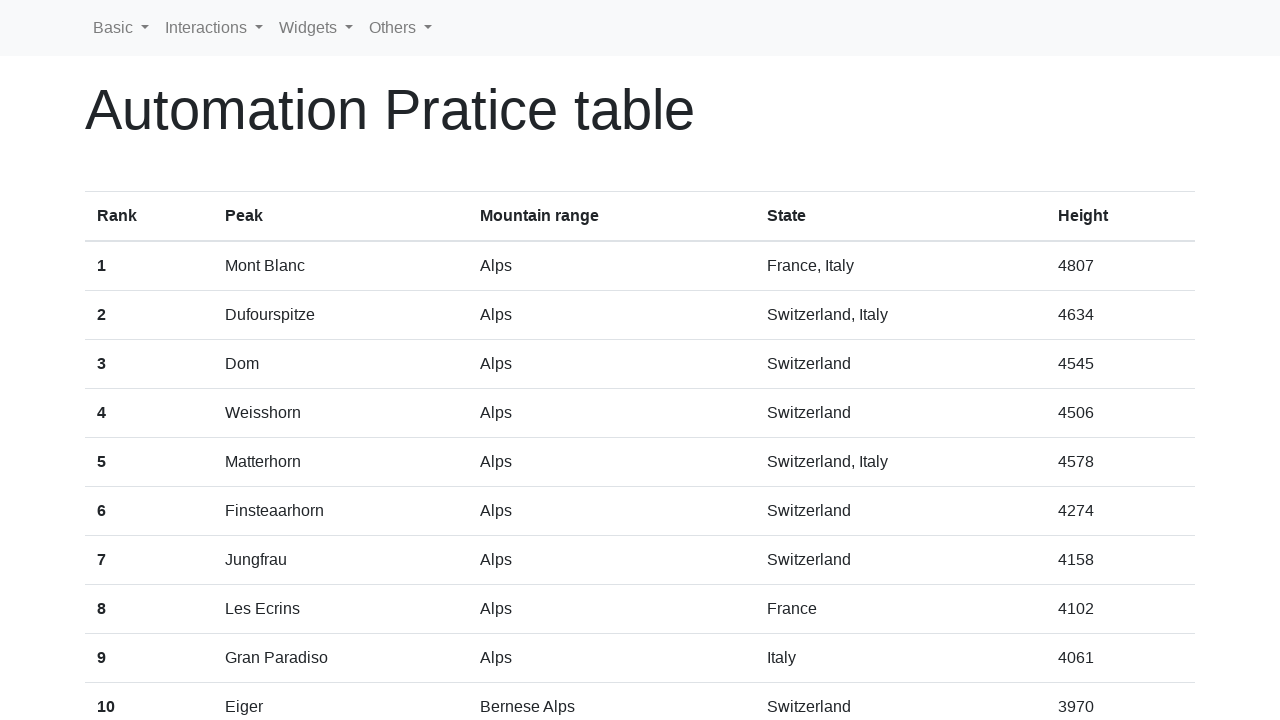

Clicked on Basic tab in navigation at (121, 28) on a:has-text('Basic')
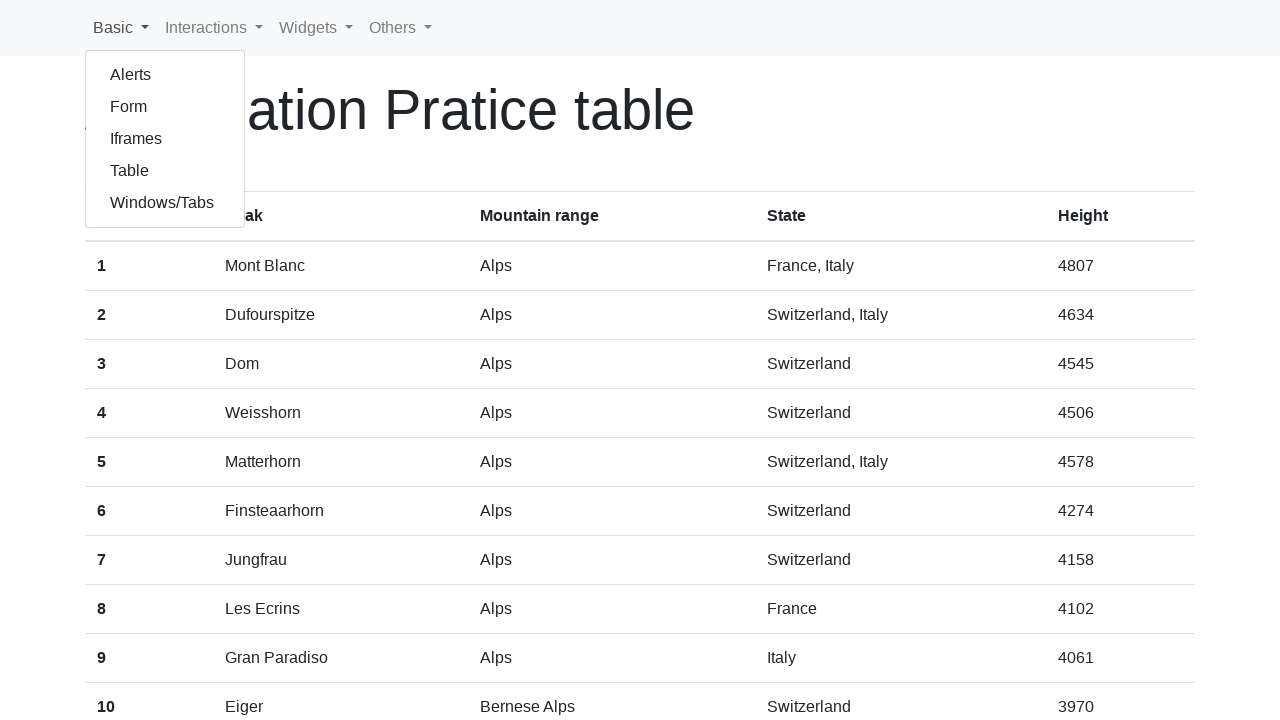

Clicked on Alerts tab to navigate to alerts section at (165, 75) on a:has-text('Alerts')
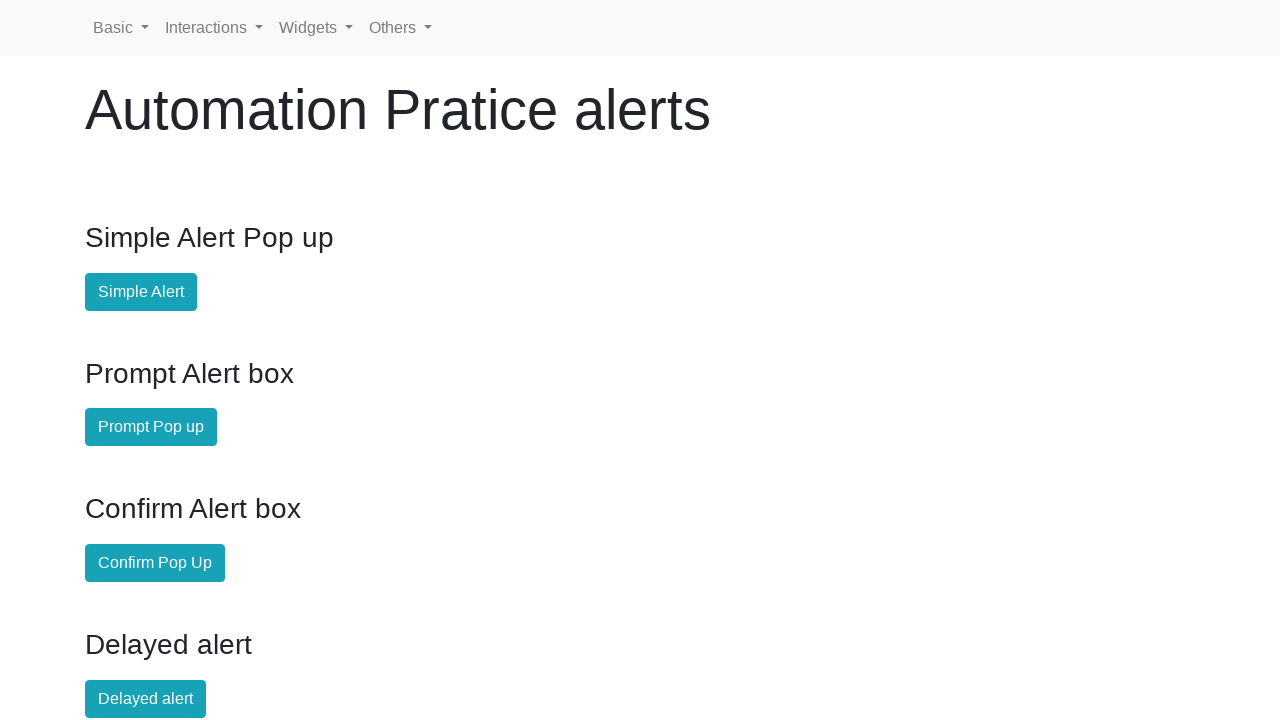

Clicked on Delayed alert button to trigger the delayed alert at (146, 699) on button:has-text('Delayed alert')
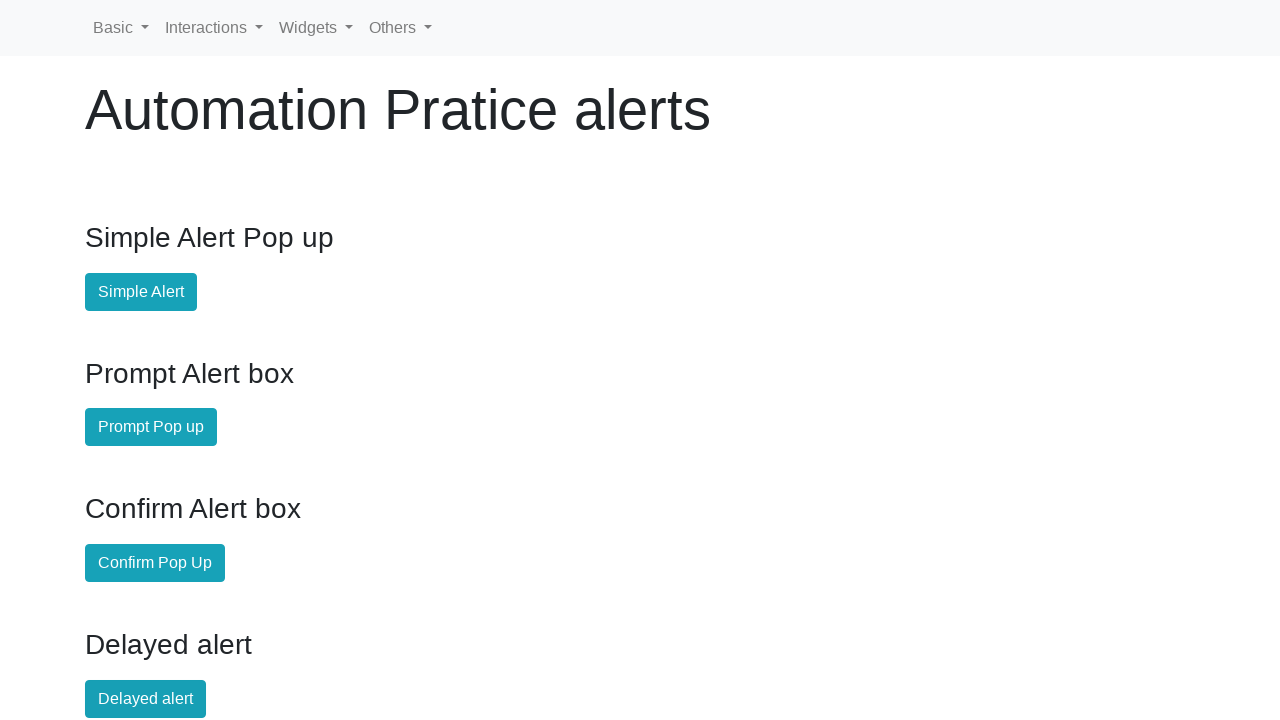

Set up dialog handler to automatically accept the alert
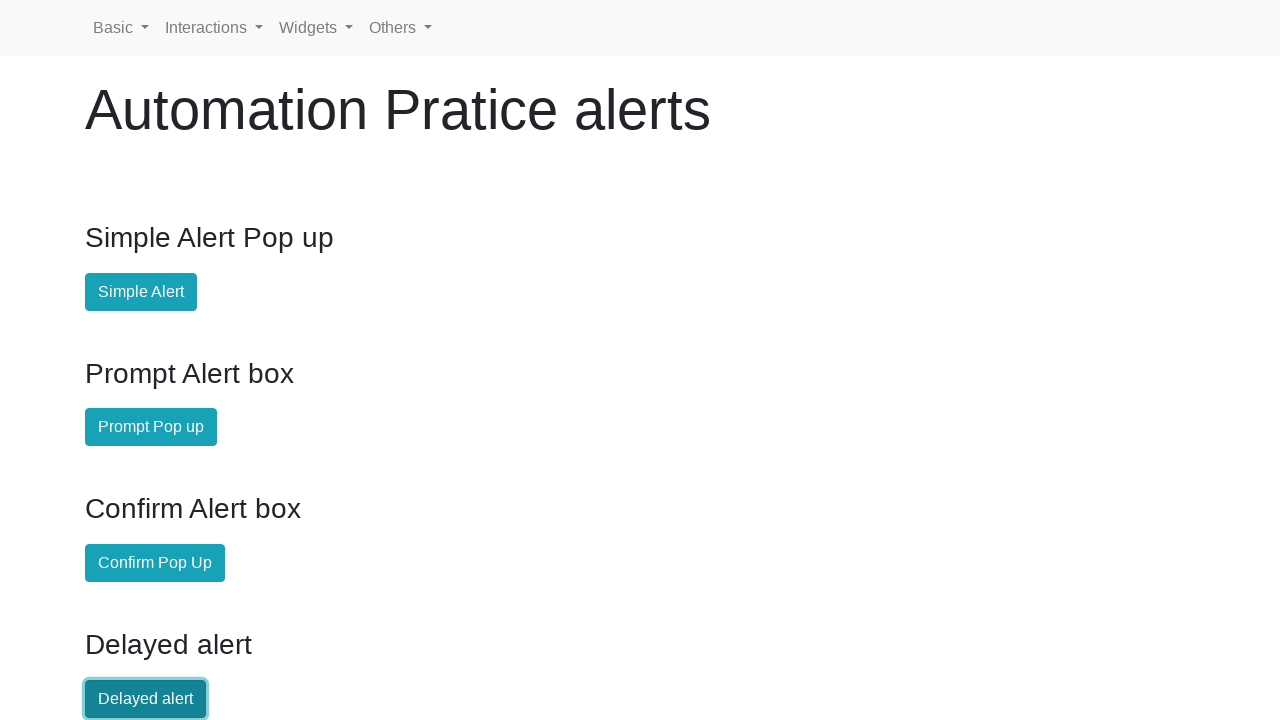

Waited 6 seconds for the delayed alert to appear and be accepted
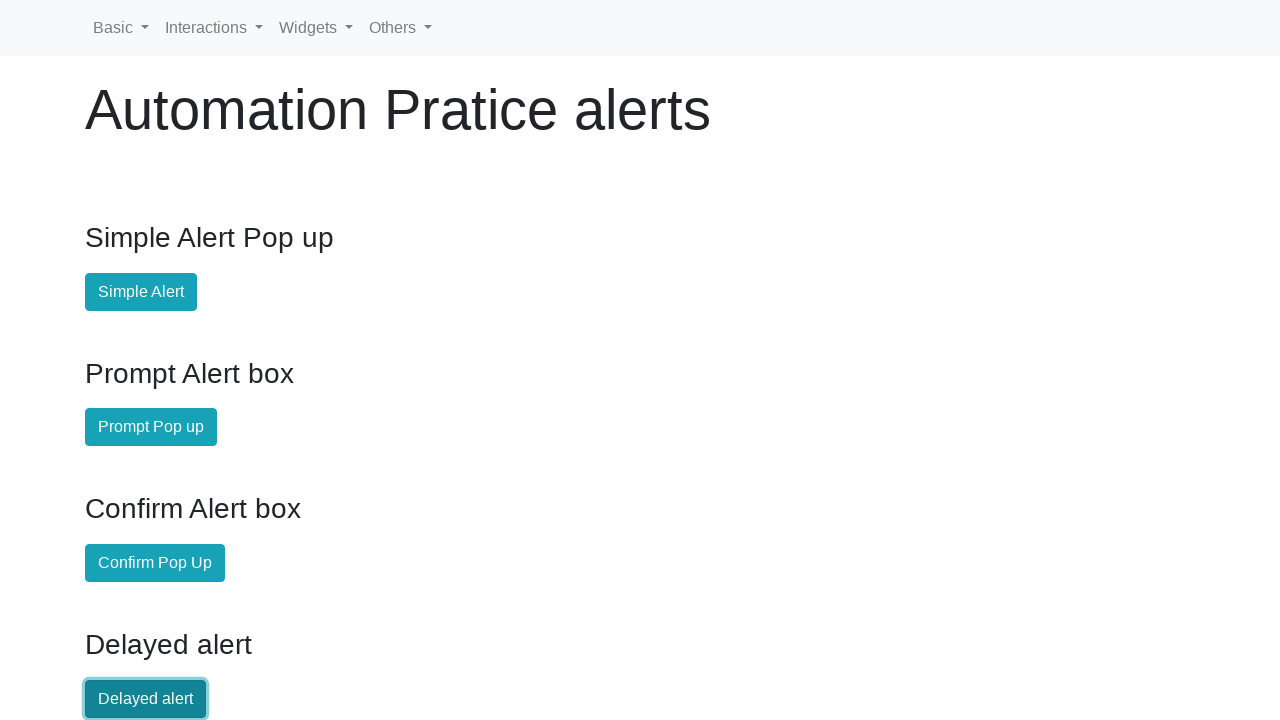

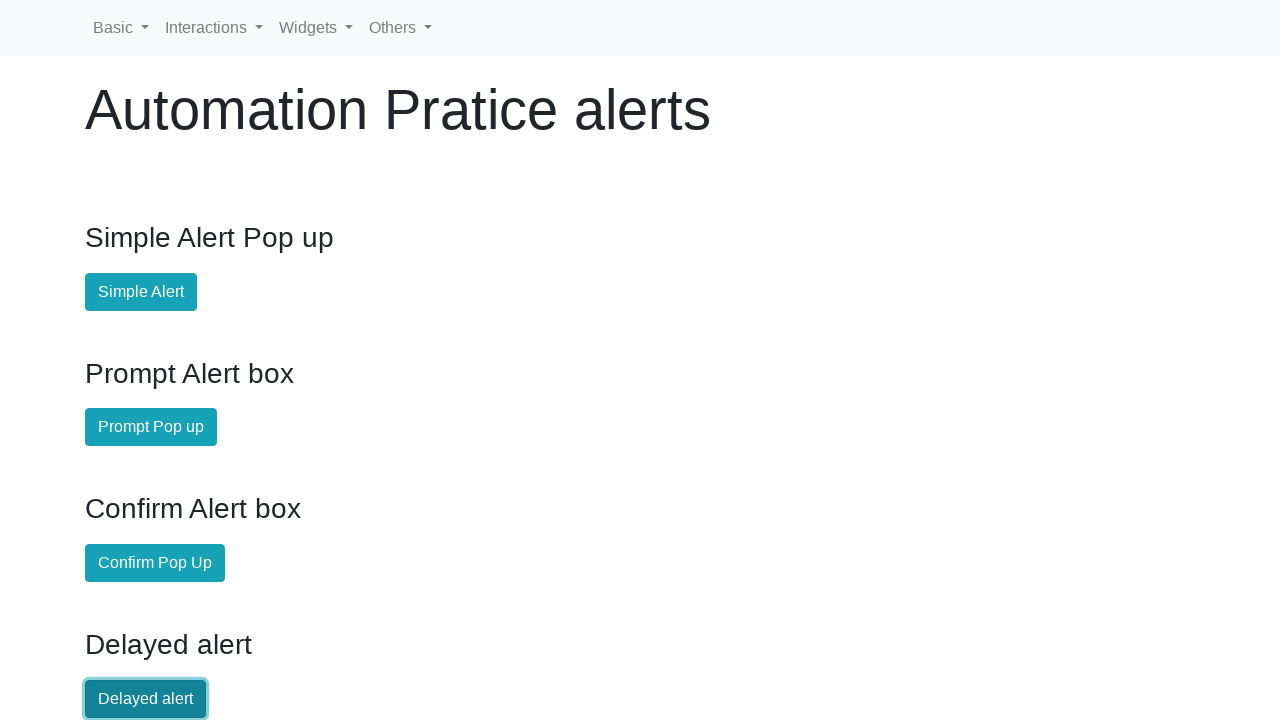